Tests the forgot password error message by entering a random username and clicking request button

Starting URL: https://qa3.vytrack.com/user/reset-request

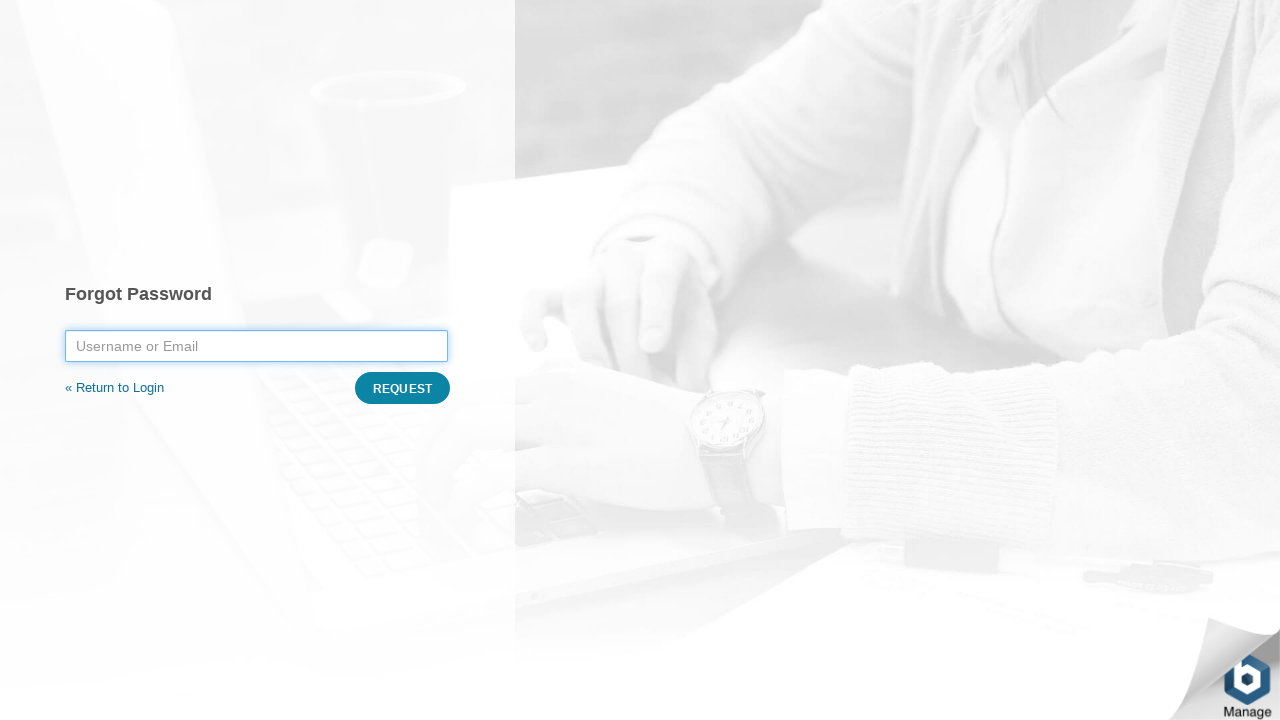

Generated random username: 73pcbh5u36
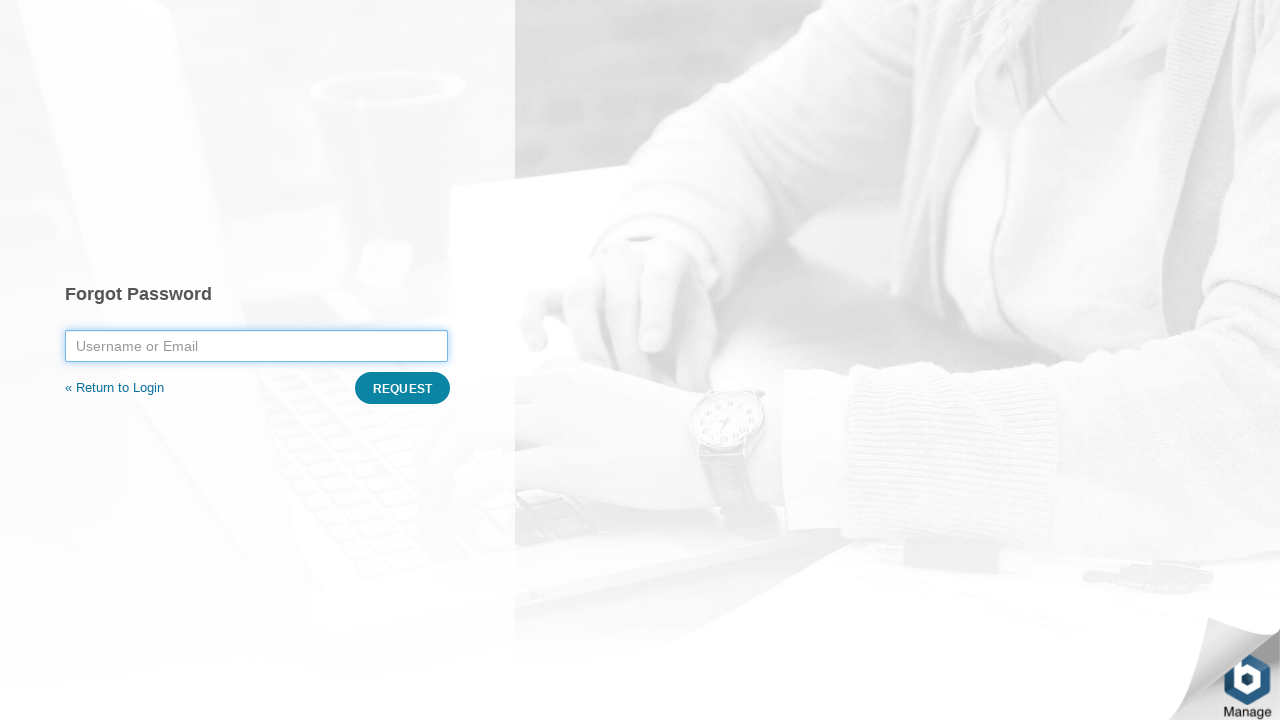

Filled username field with random username on input#prependedInput
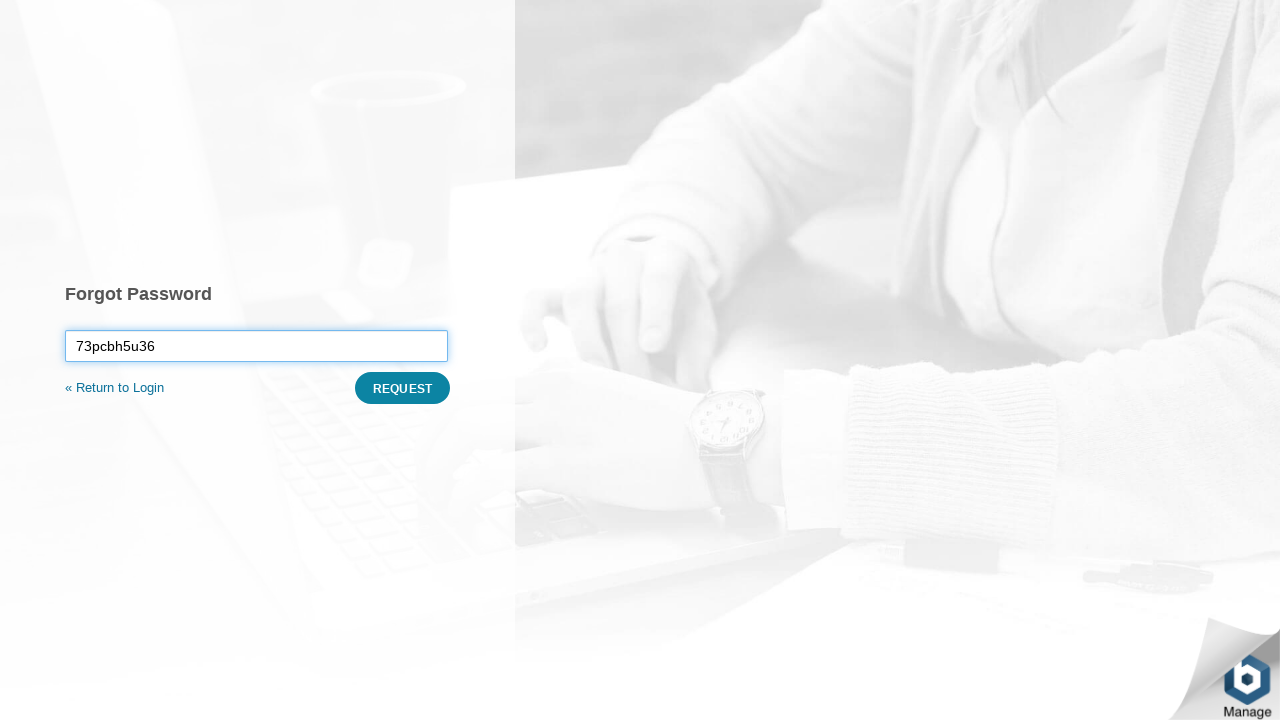

Clicked request button at (402, 388) on button[type='submit']
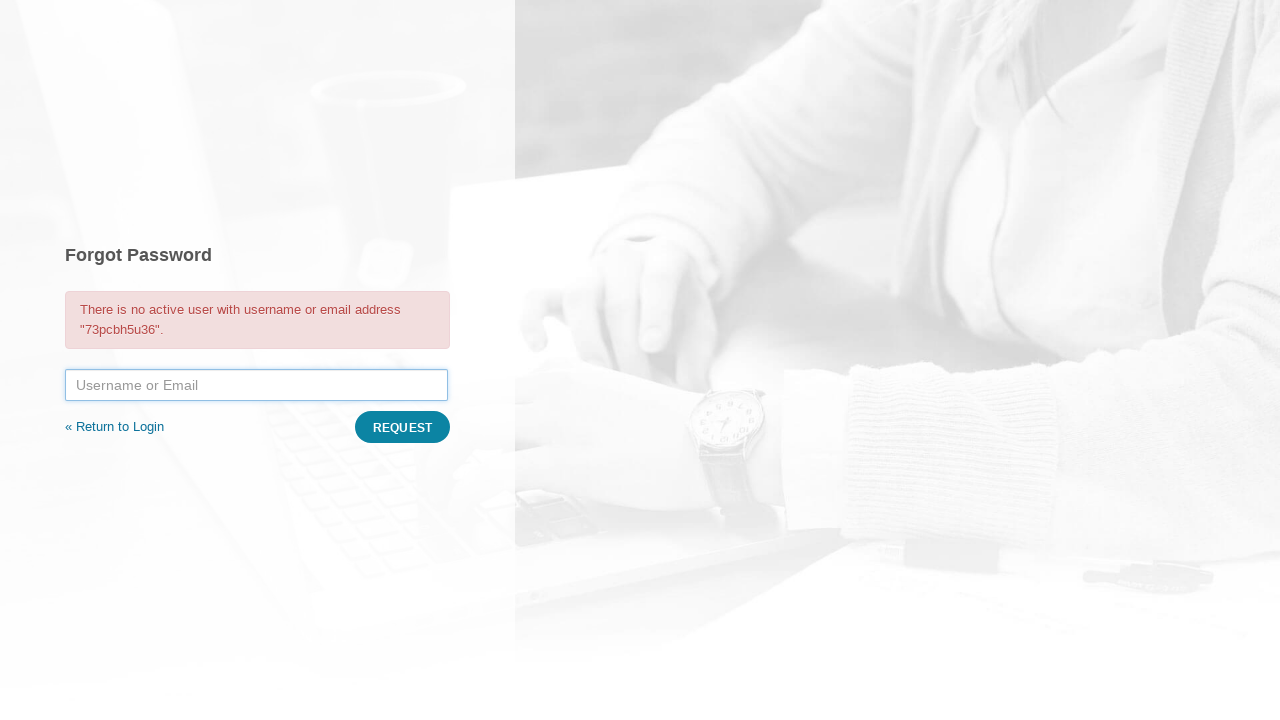

Waited for error message alert to appear
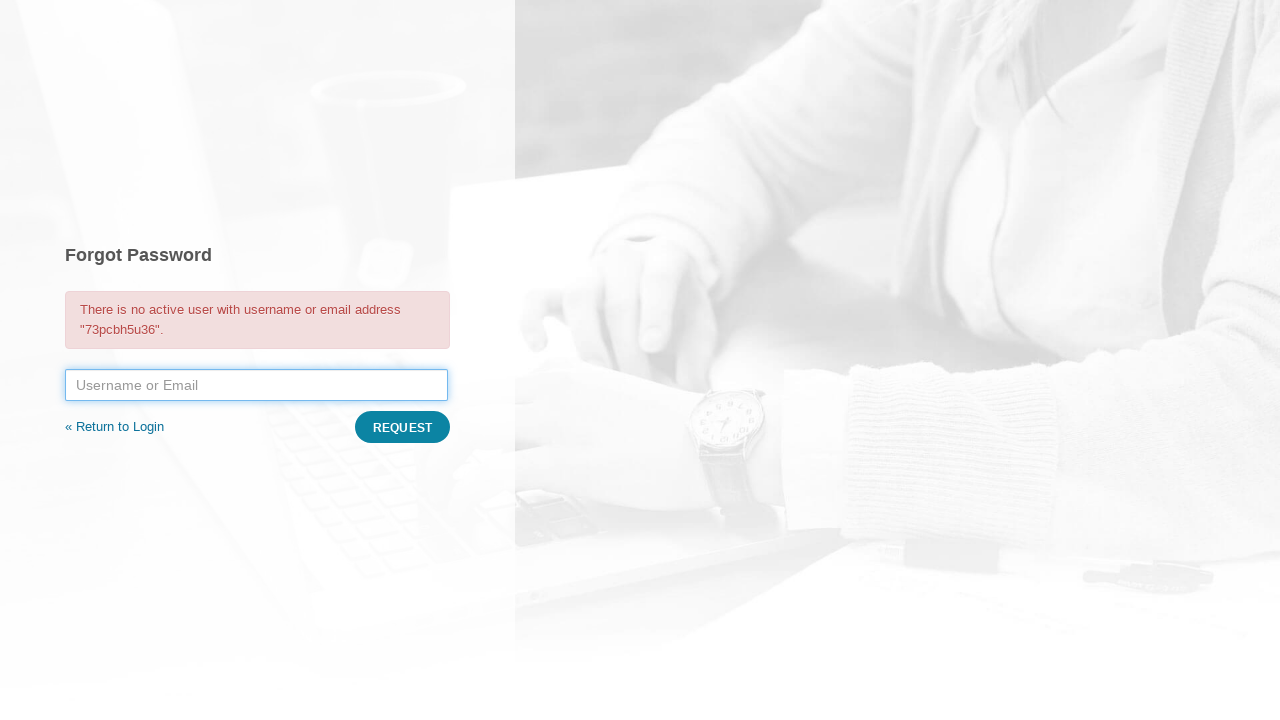

Verified error message alert is visible
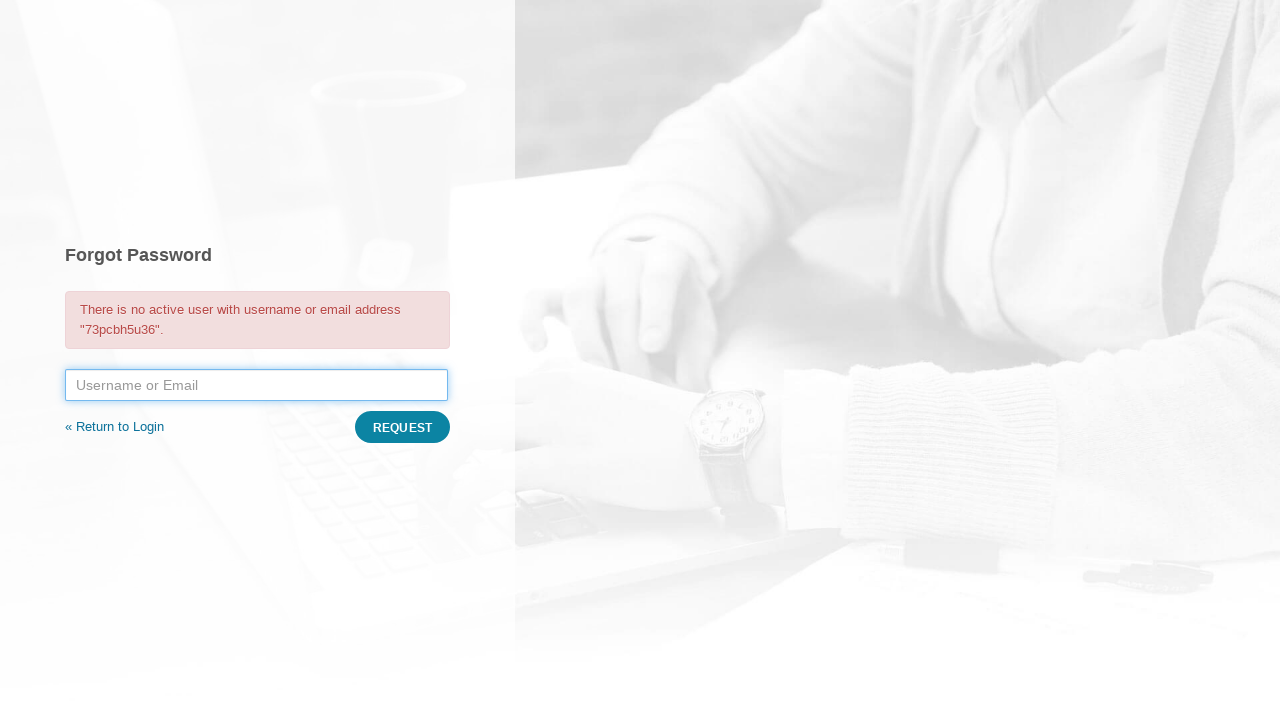

Verified error message contains expected text for username: 73pcbh5u36
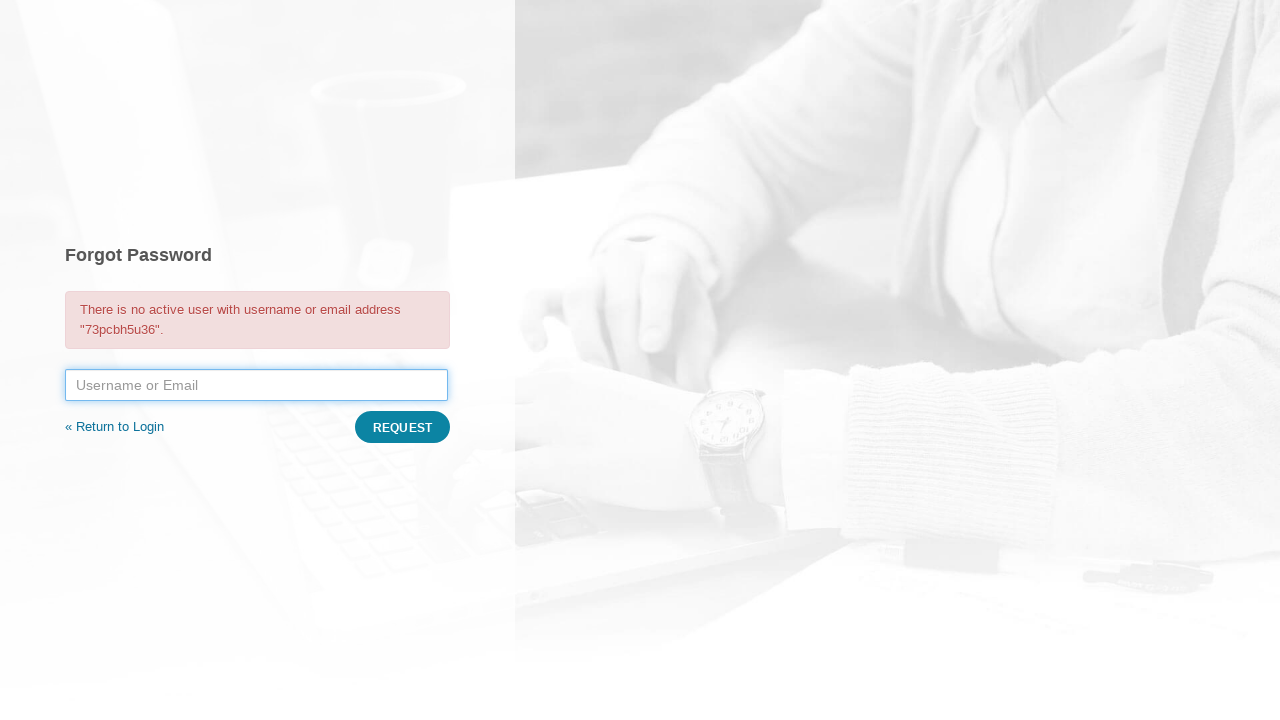

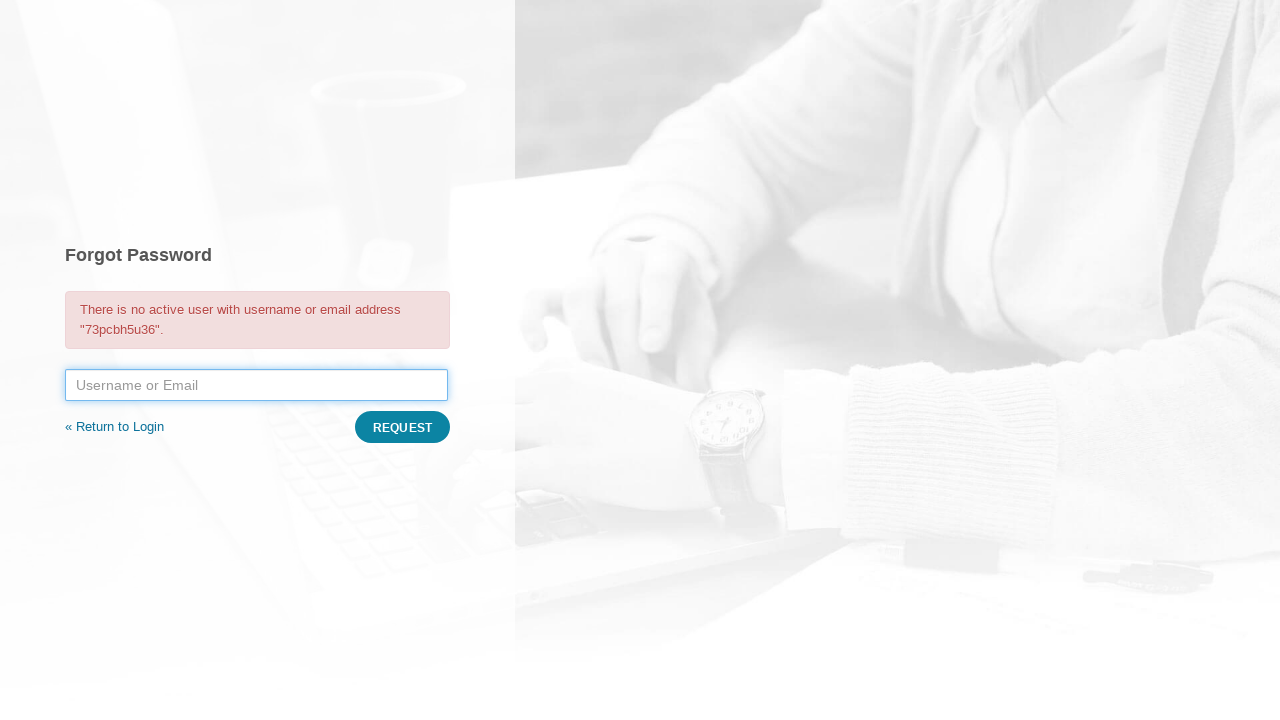